Tests dropdown functionality on OrangeHRM trial signup page by retrieving country dropdown options and verifying specific country presence

Starting URL: https://www.orangehrm.com/orangehrm-30-day-trial

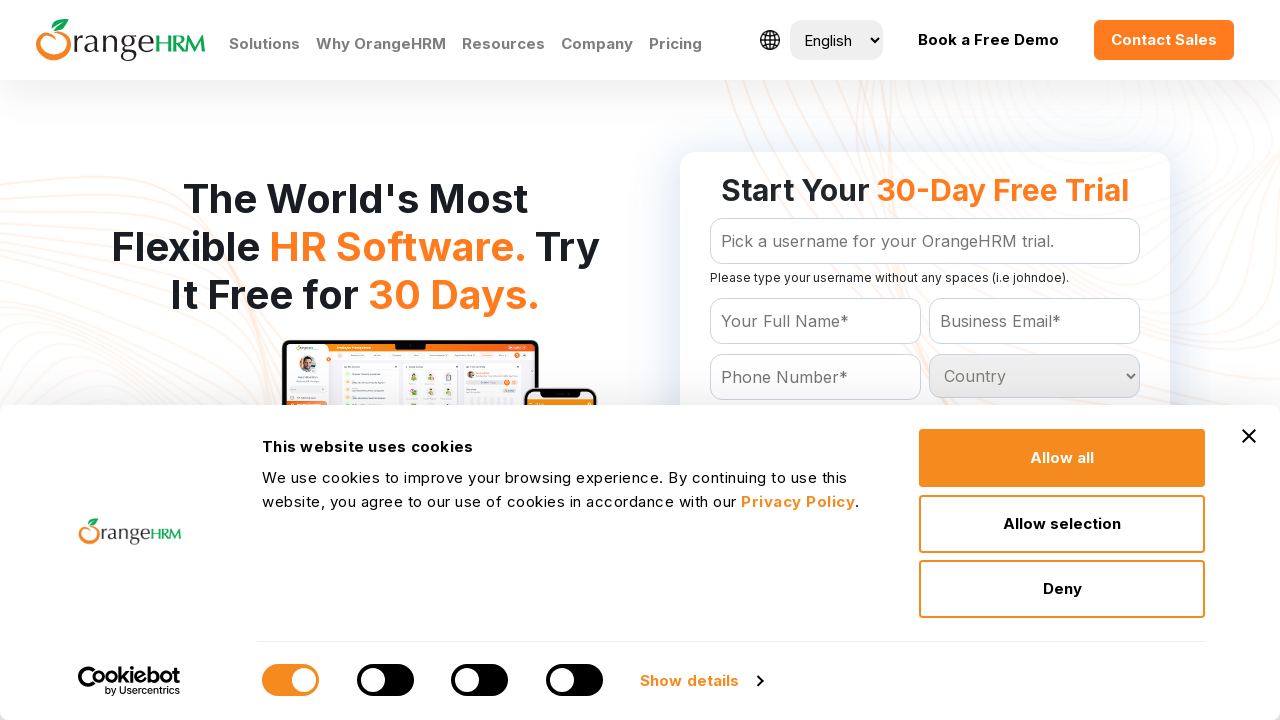

Located country dropdown element with ID 'Form_getForm_Country'
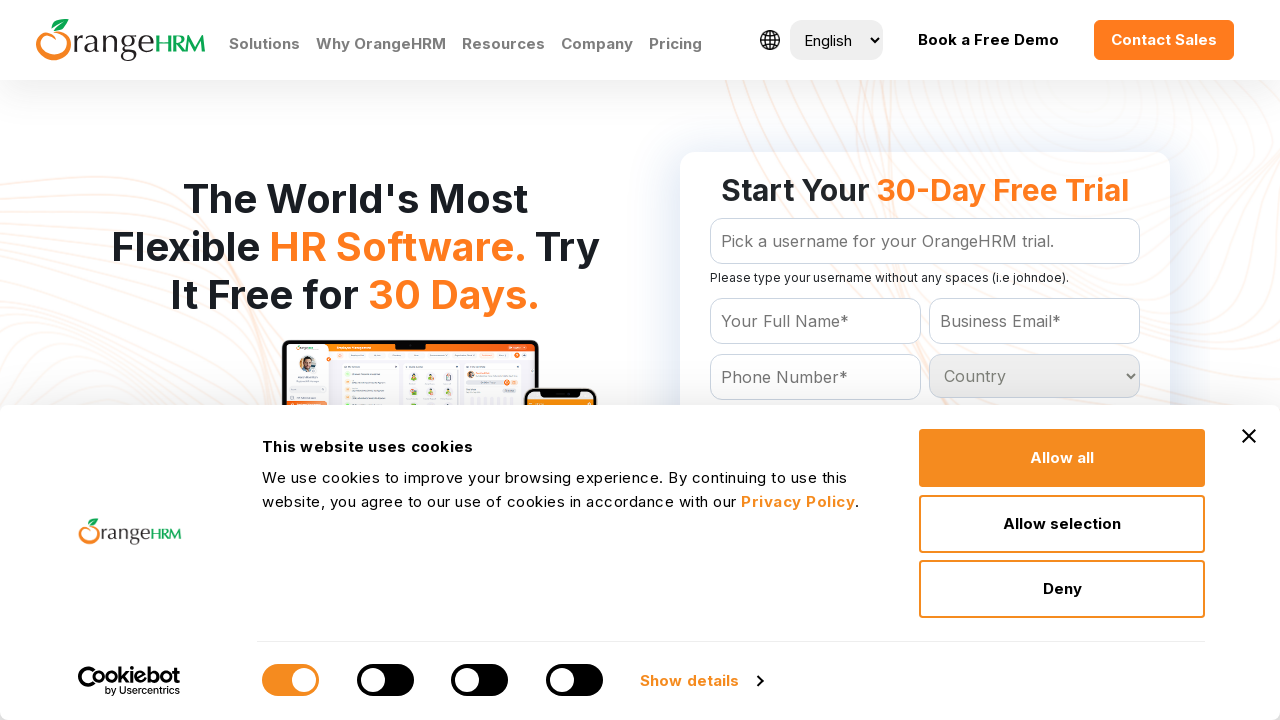

Retrieved all option elements from the country dropdown
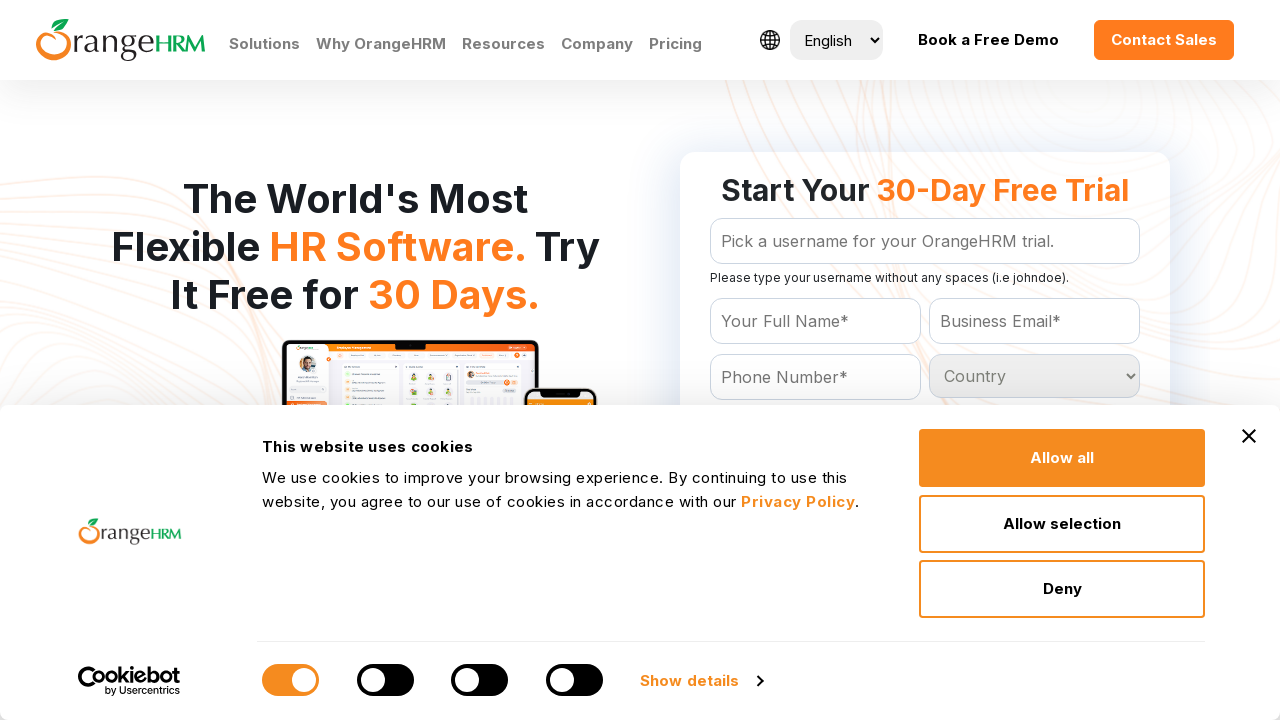

Extracted text from all 233 dropdown options
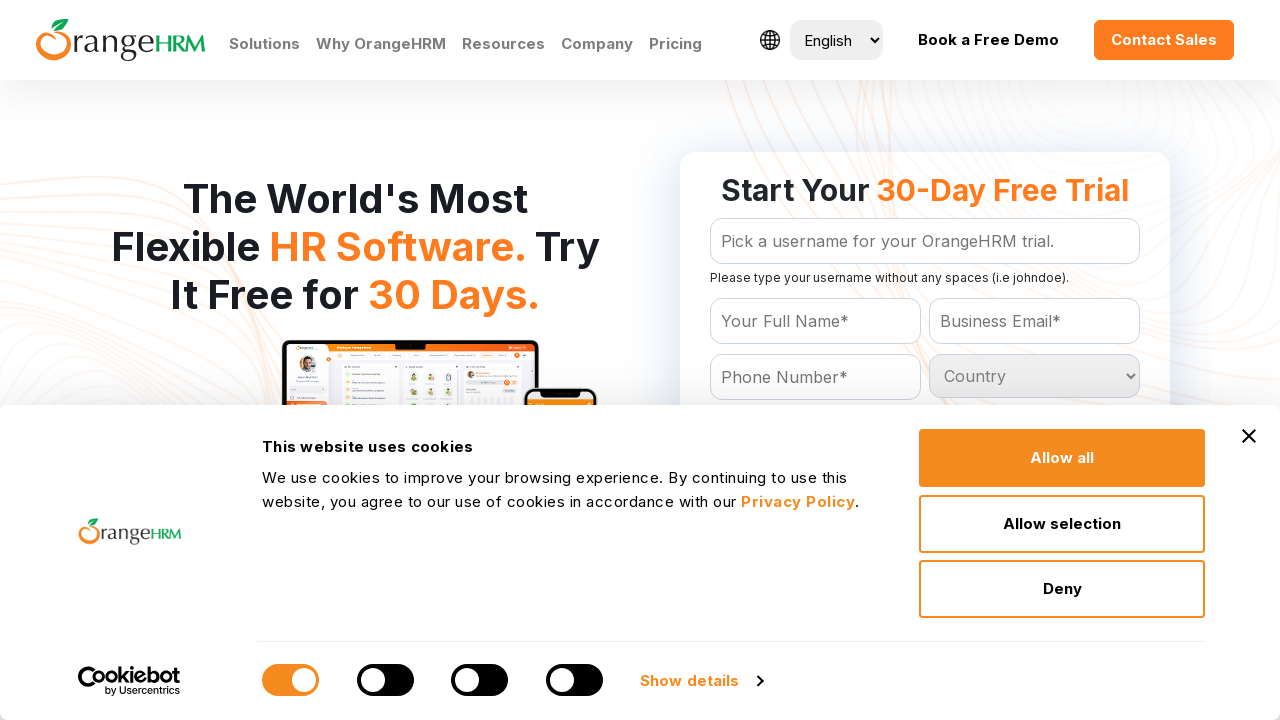

Printed country list with total count: 233
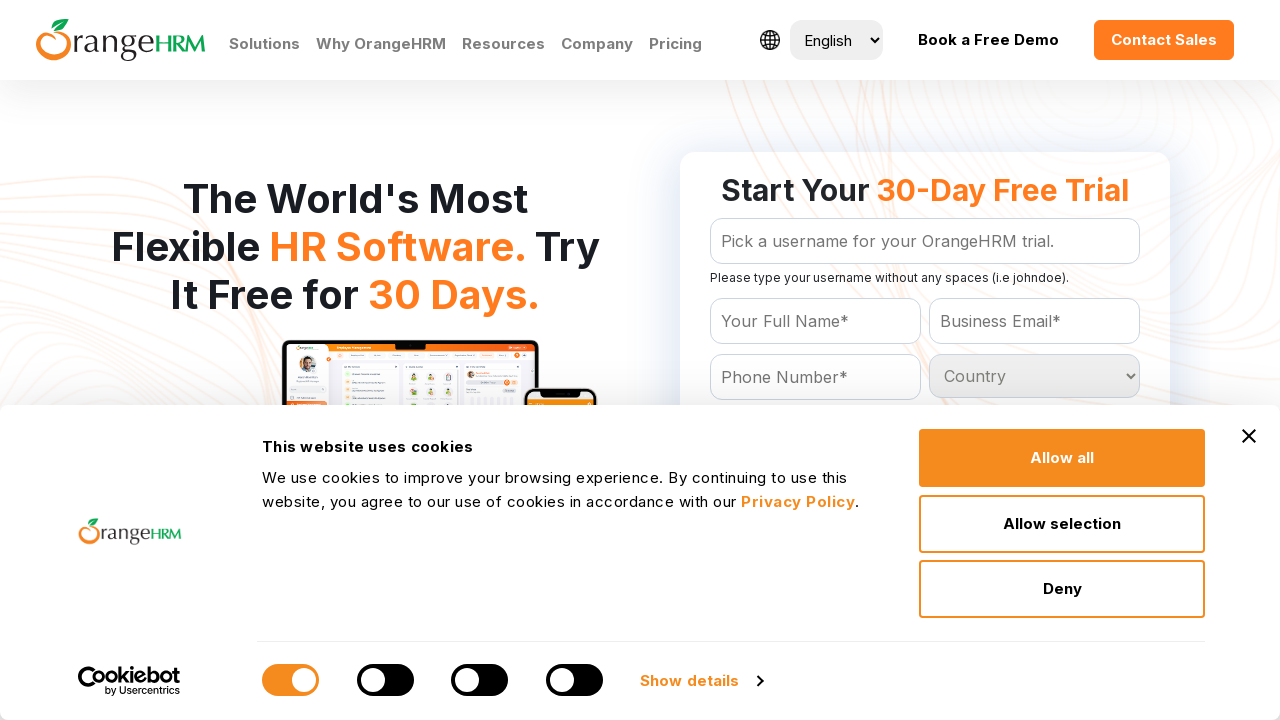

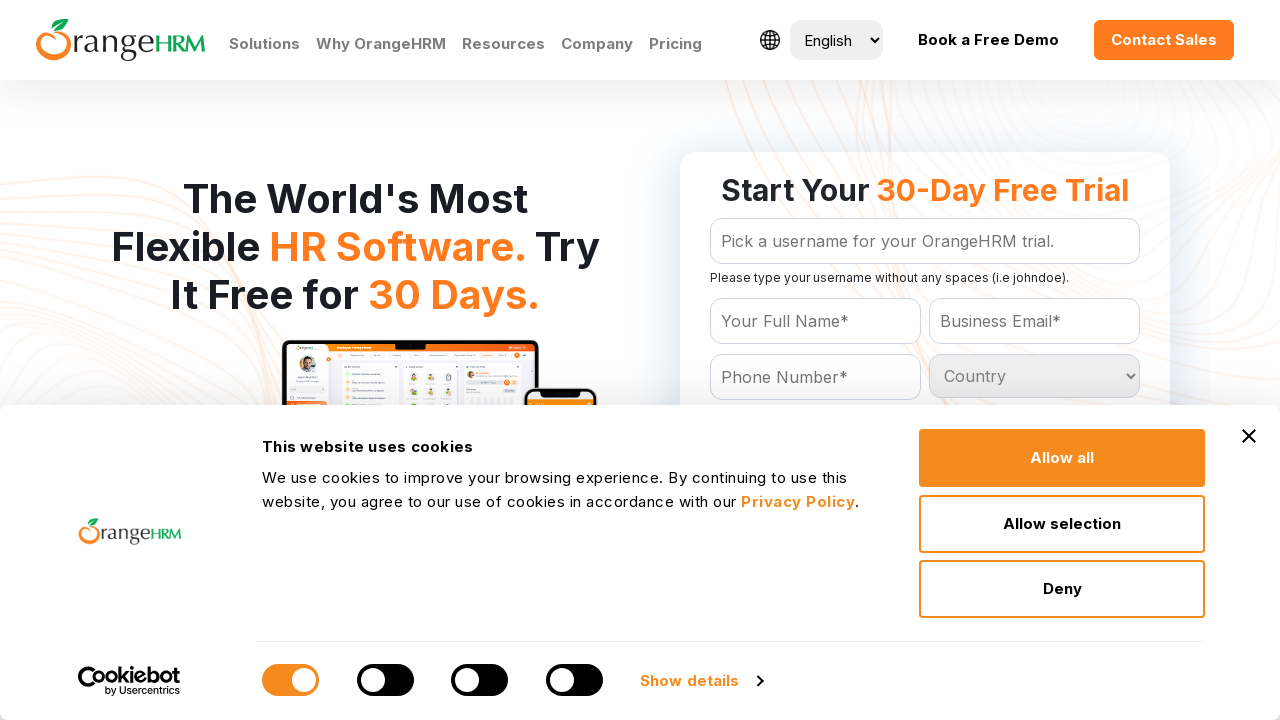